Tests clicking through a sequence of dynamically appearing buttons, waiting for each to become clickable before clicking, and verifying all buttons were clicked successfully

Starting URL: https://eviltester.github.io/synchole/buttons.html

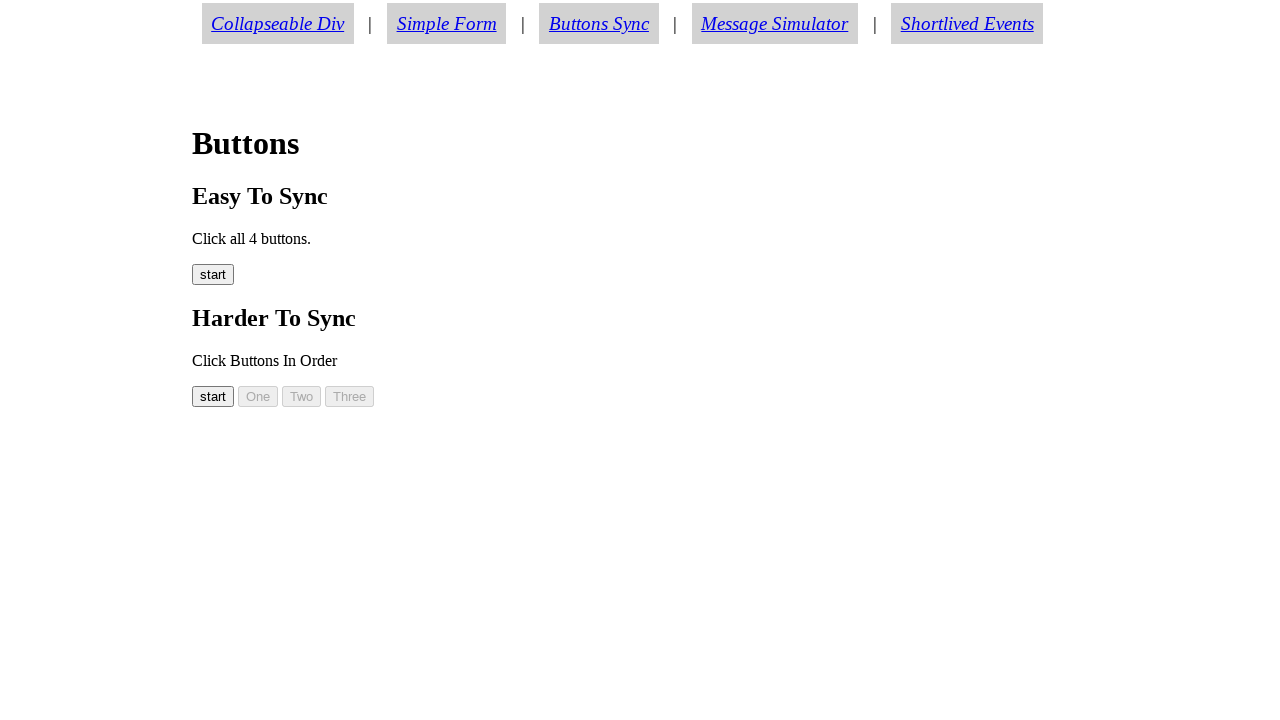

Waited for button 00 to become visible
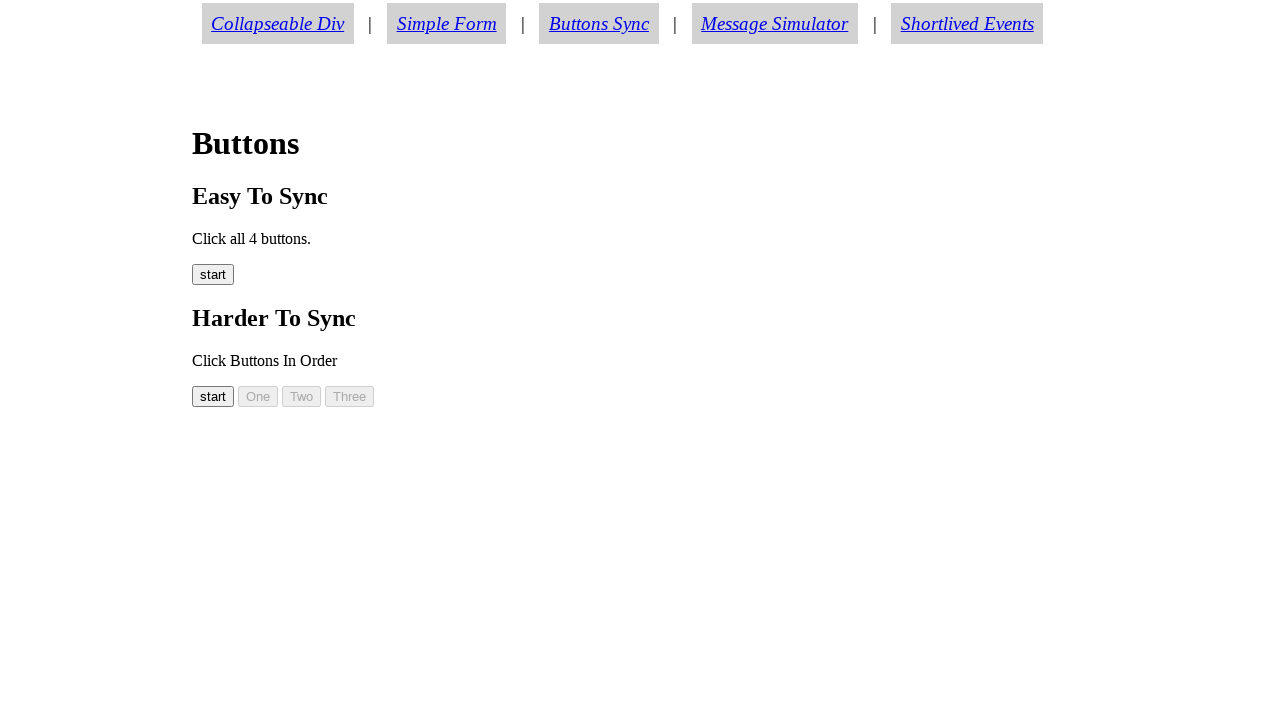

Clicked button 00 at (213, 396) on #button00
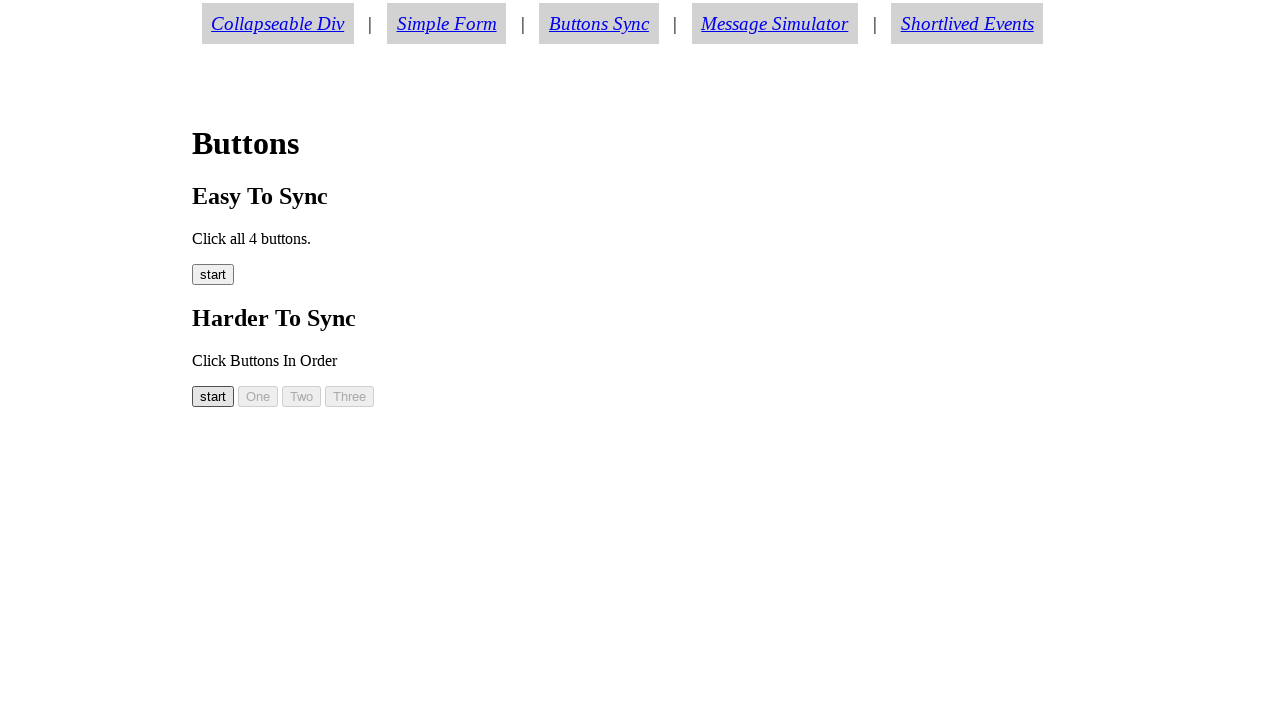

Waited for button 01 to become visible
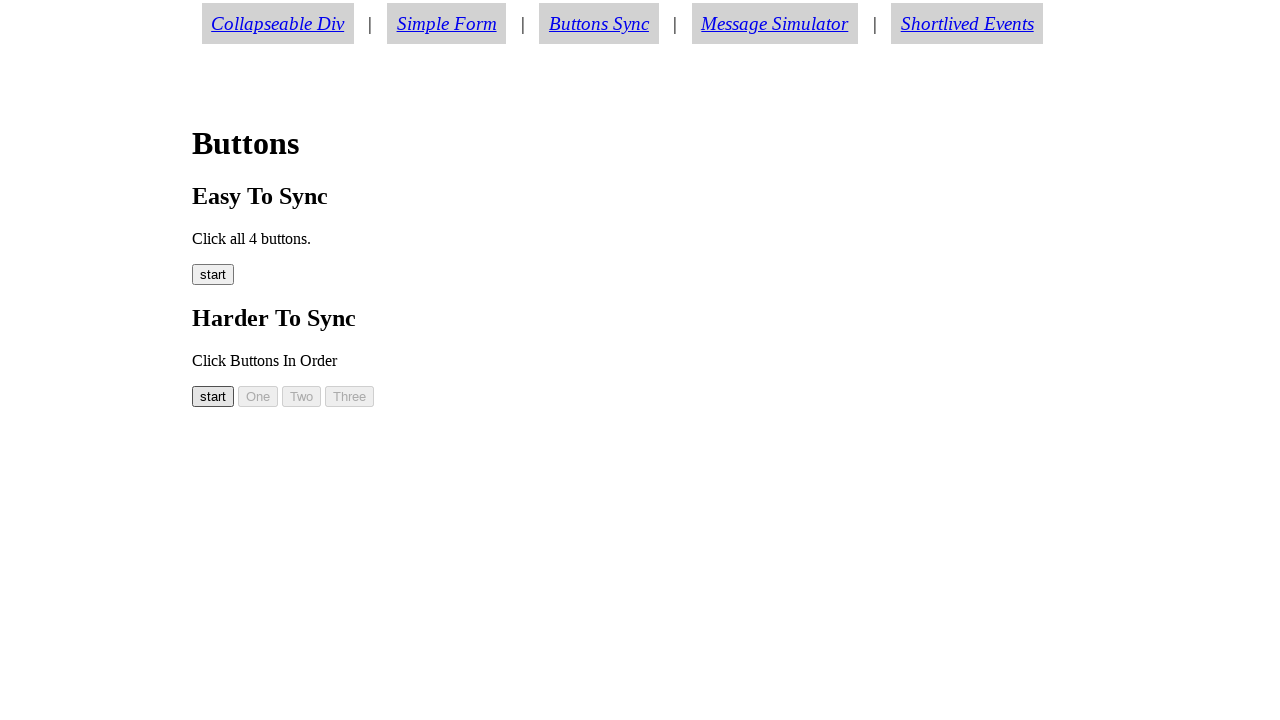

Clicked button 01 at (258, 396) on #button01
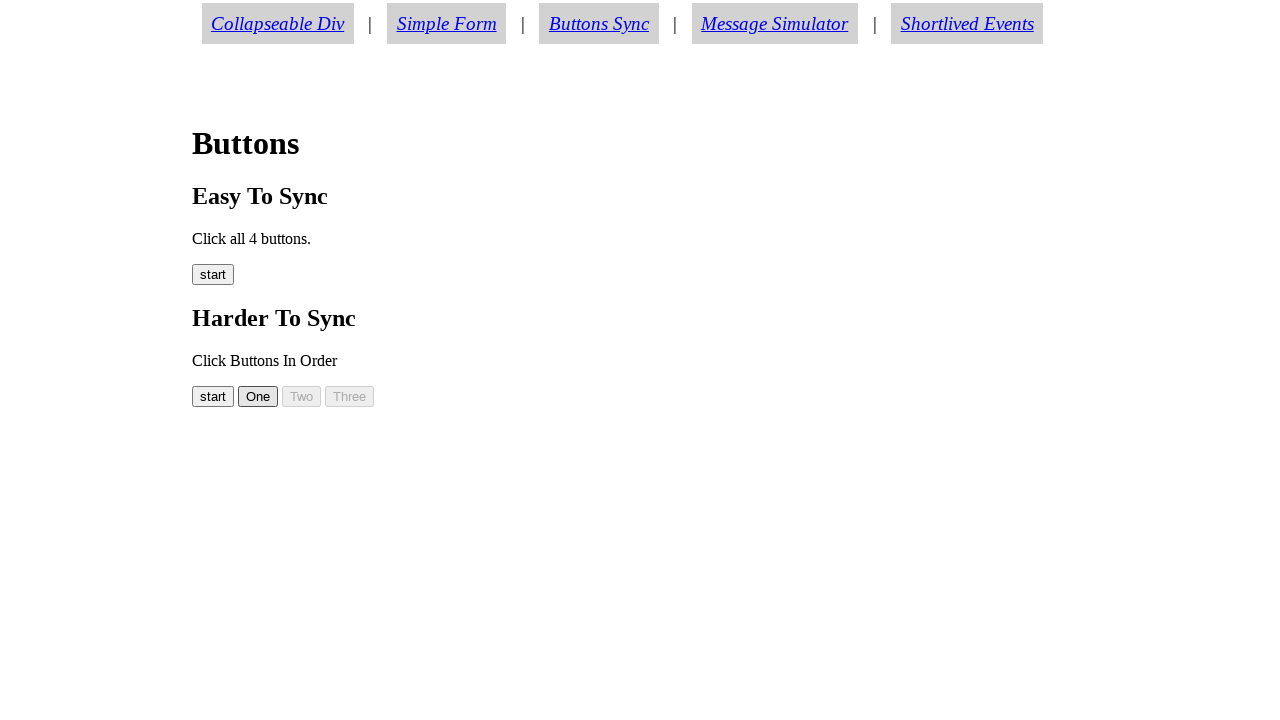

Waited for button 02 to become visible
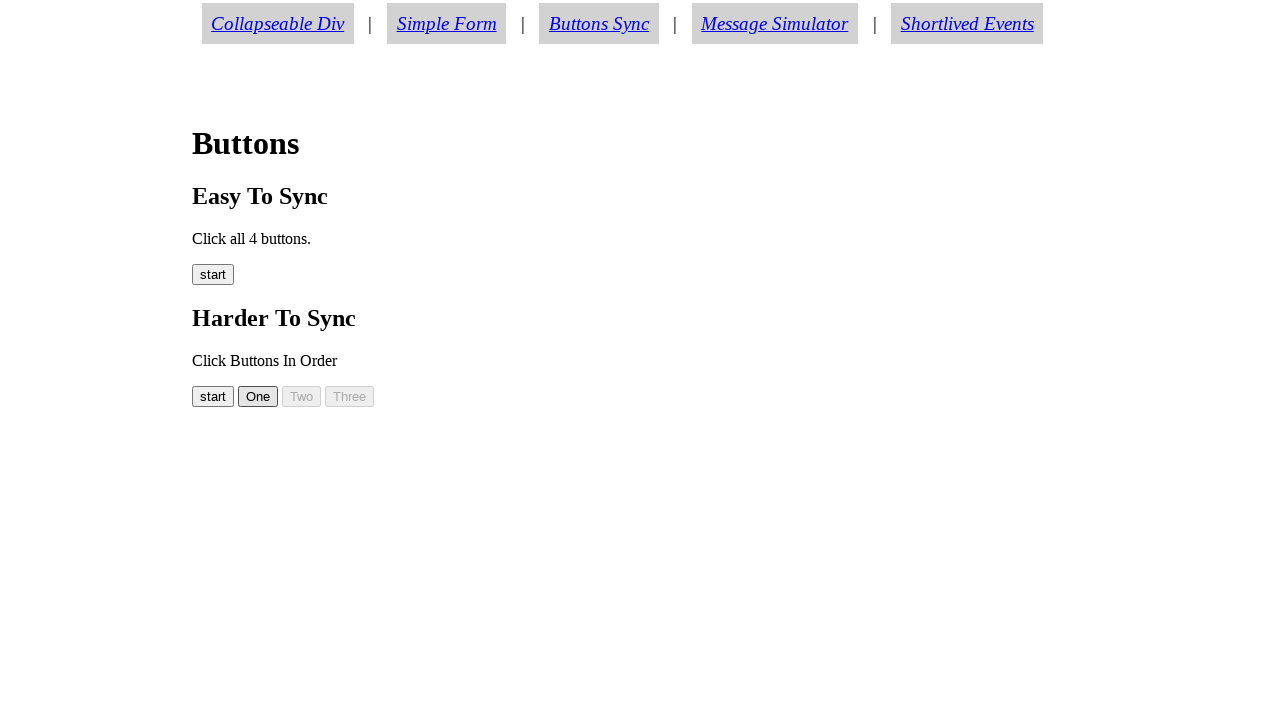

Clicked button 02 at (302, 396) on #button02
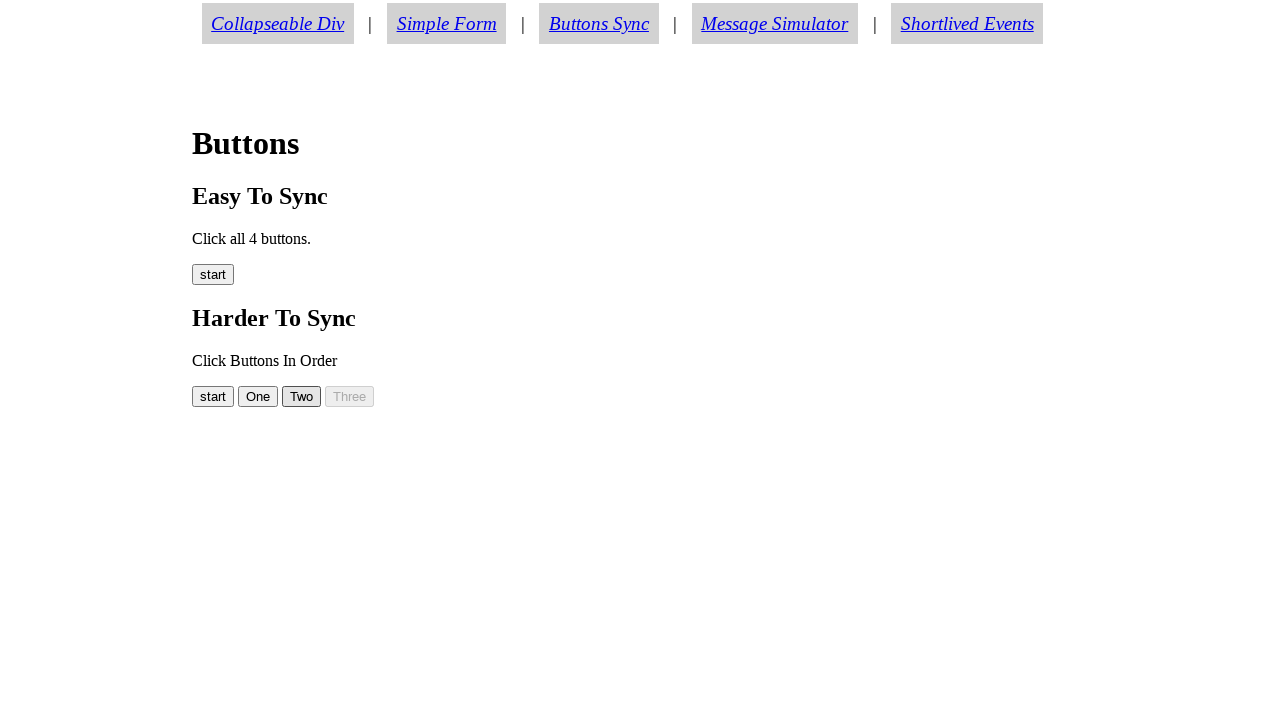

Waited for button 03 to become visible
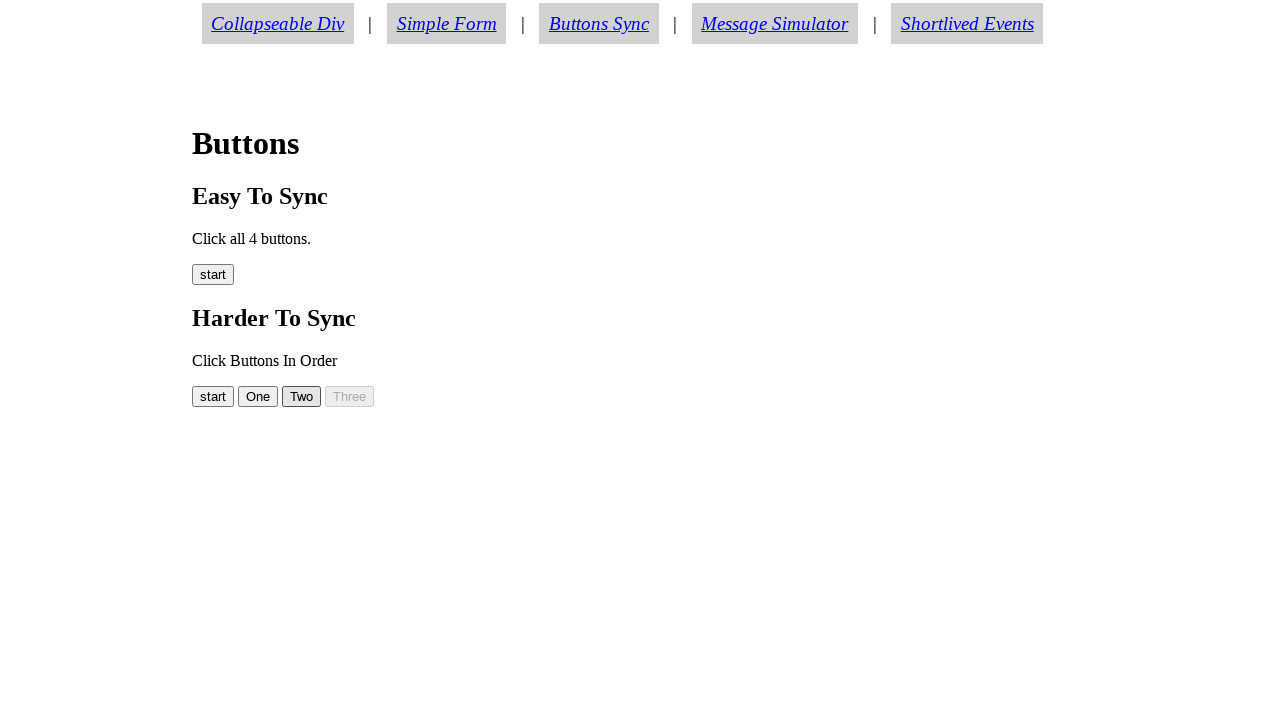

Clicked button 03 at (350, 396) on #button03
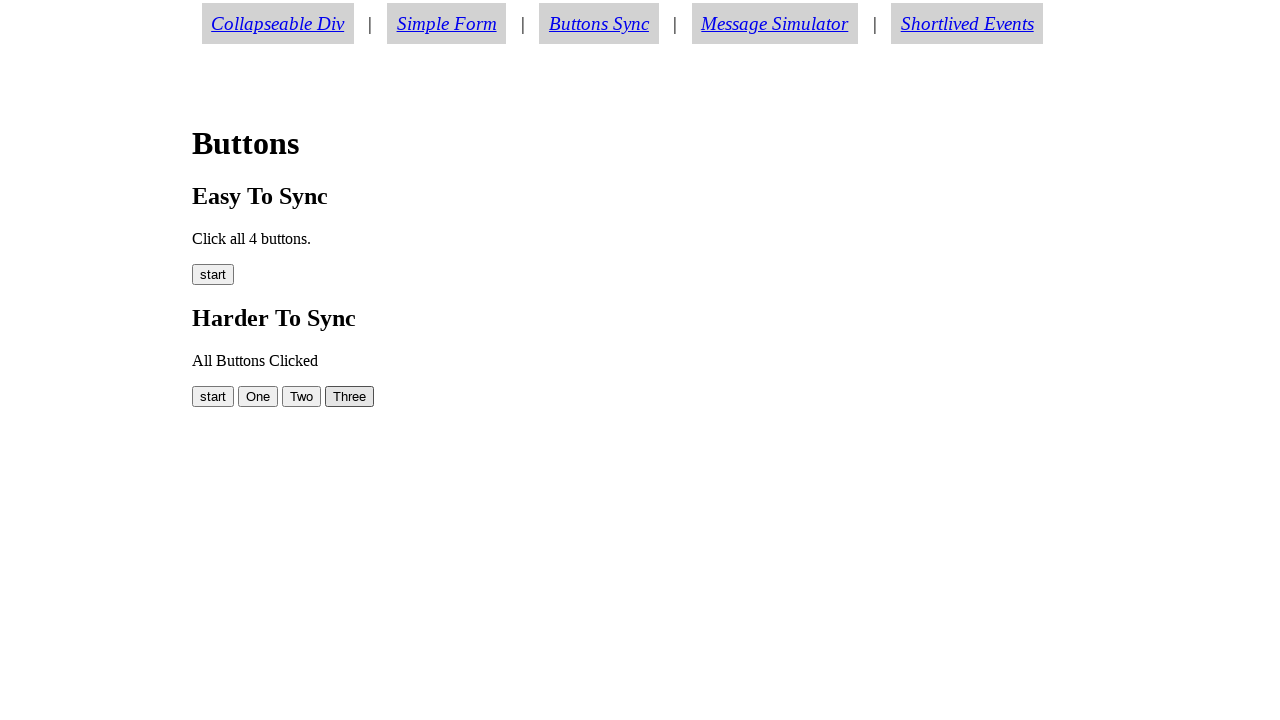

Verified all buttons were clicked successfully - button message element appeared
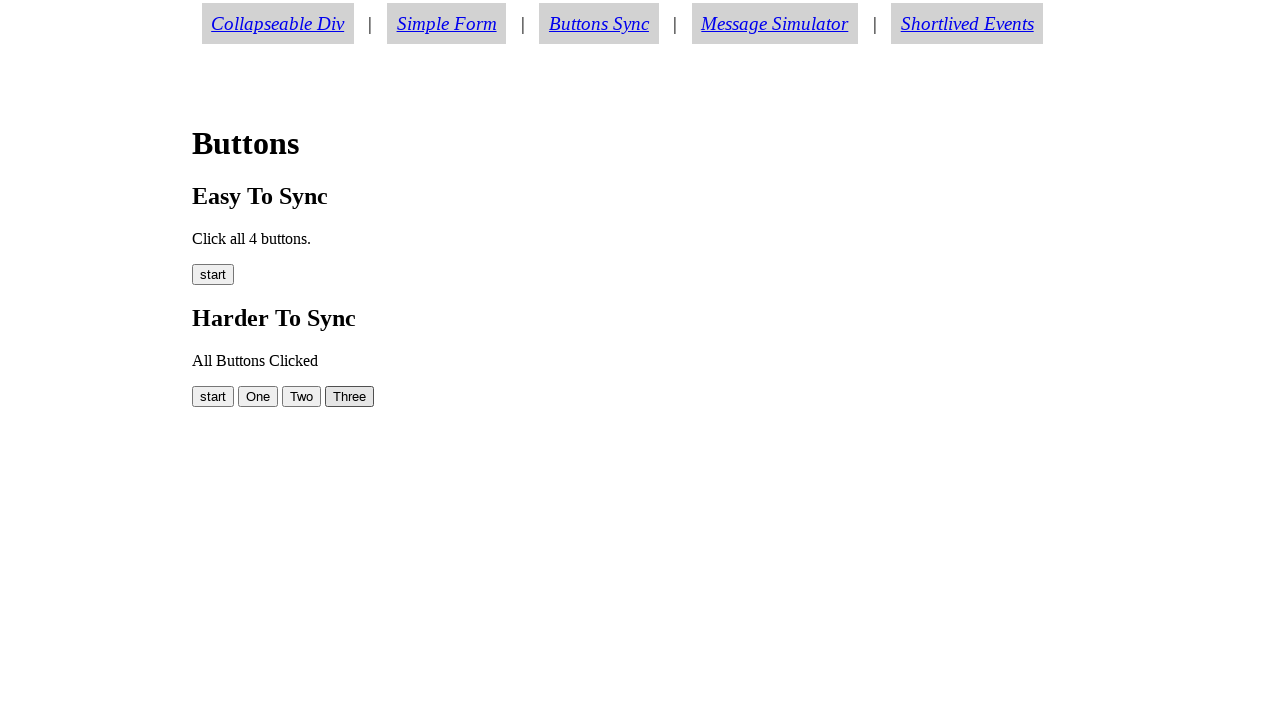

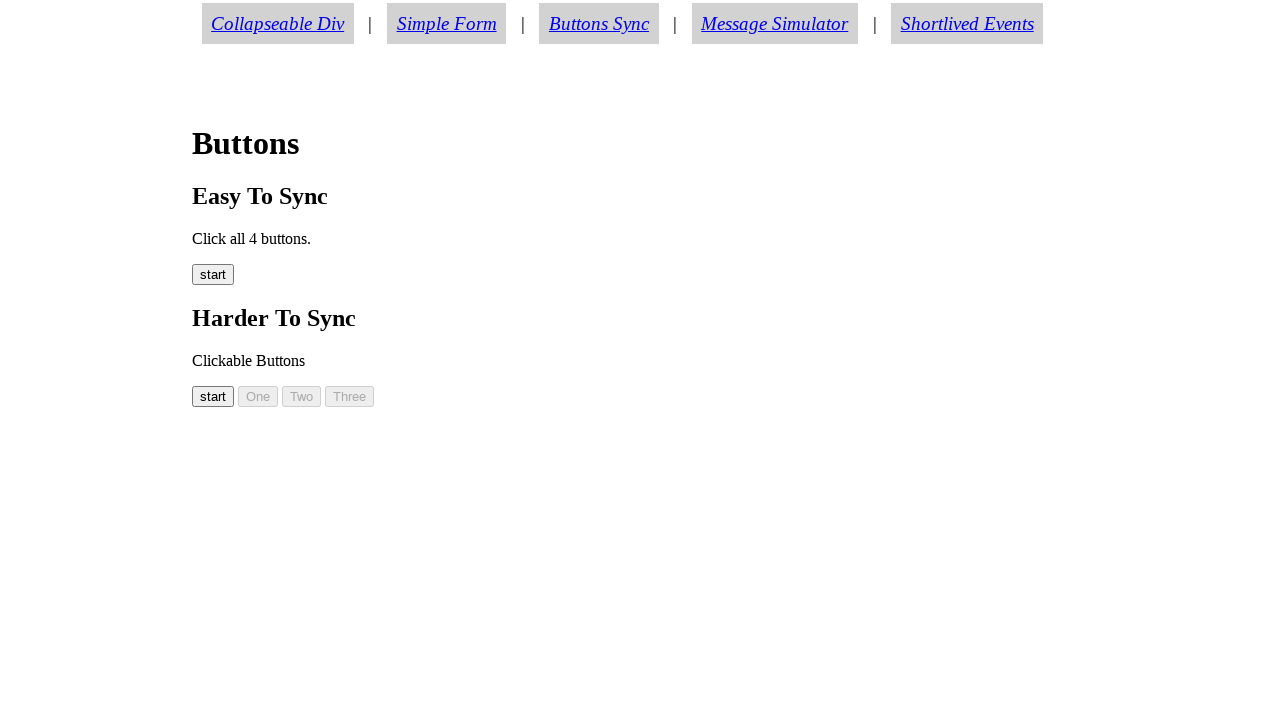